Tests a registration form by filling in personal information fields and submitting the form to verify successful registration

Starting URL: http://suninjuly.github.io/registration1.html

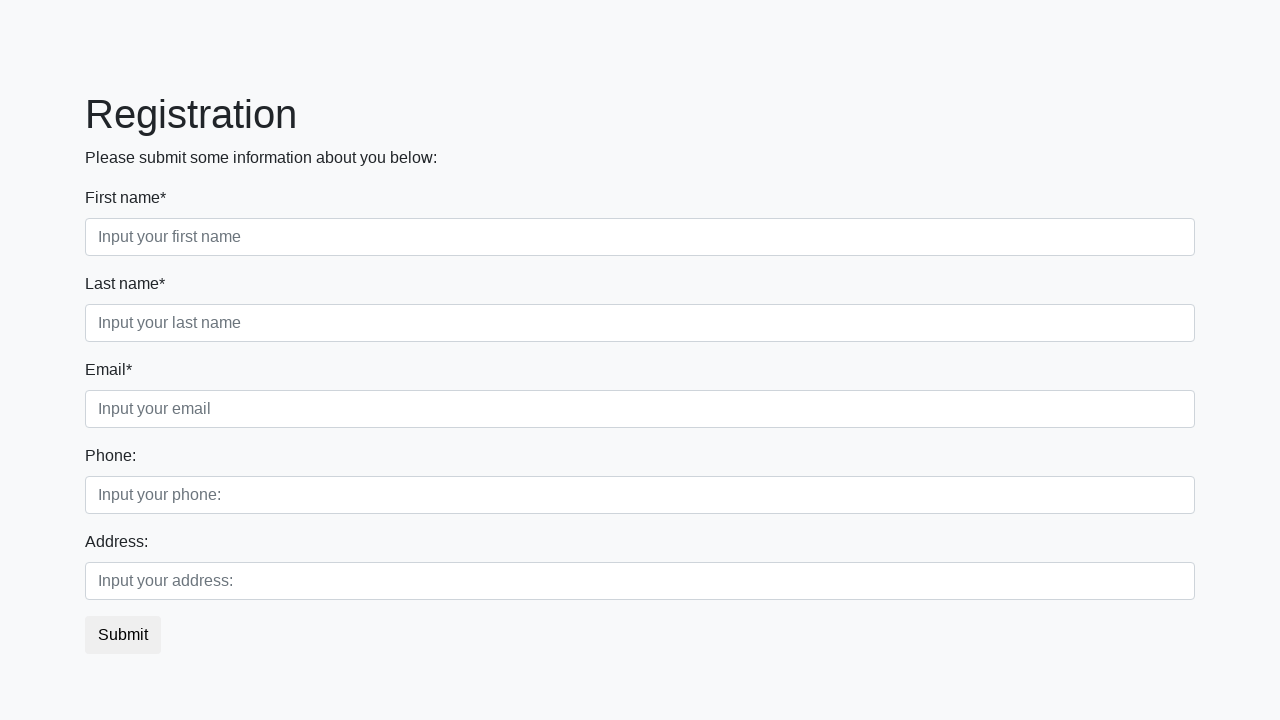

Filled last name field with 'Last name' on .first_block input.second
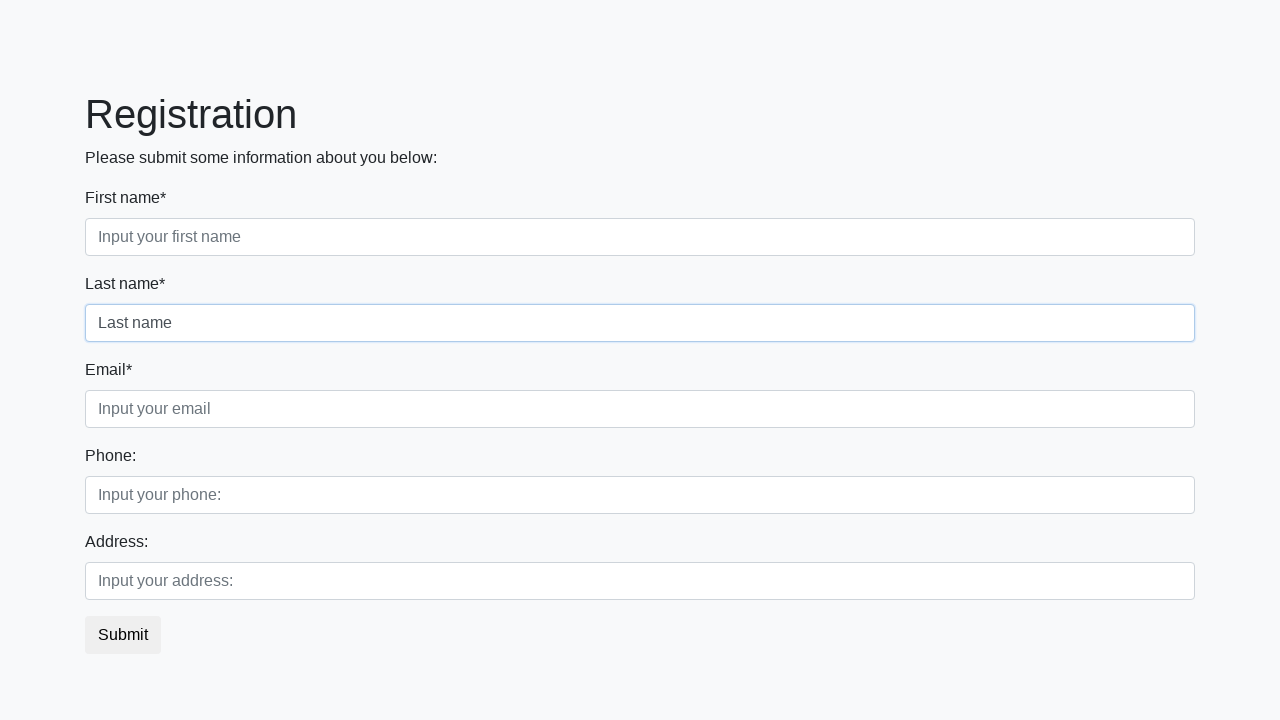

Filled first name field with 'First name' on .first_block input.first
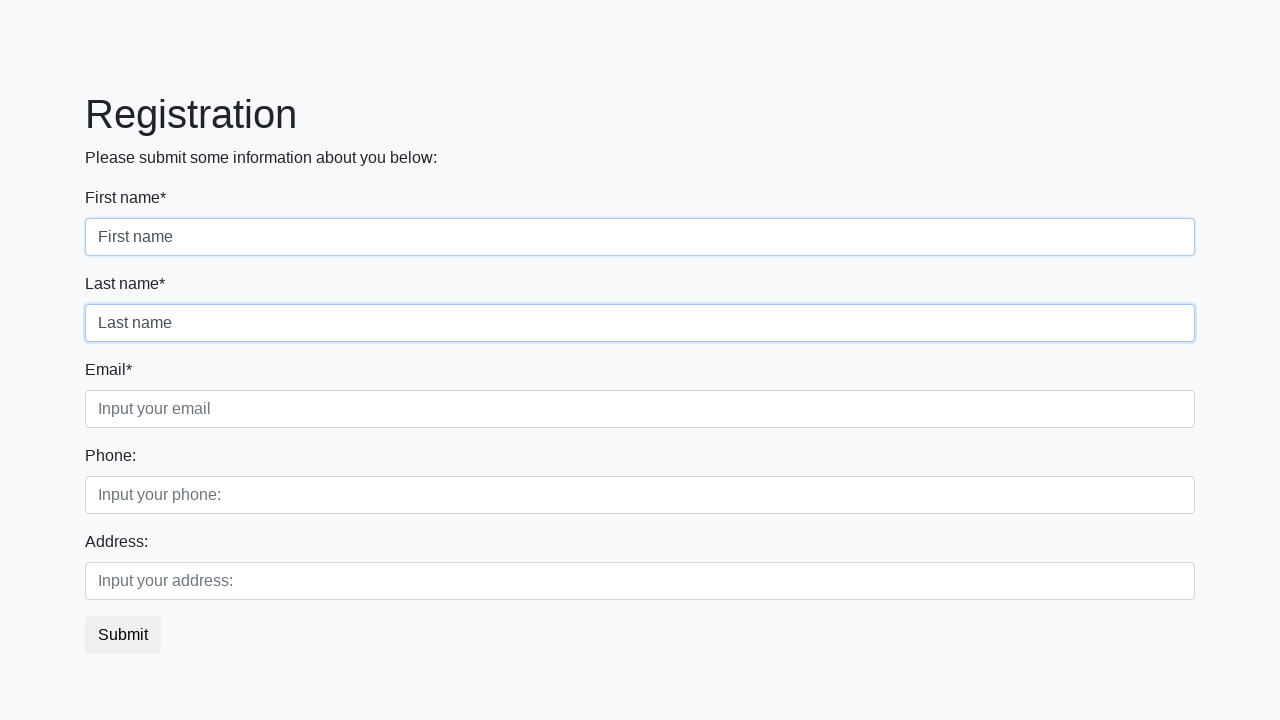

Filled email field with 'email@site.com' on .first_block input.third
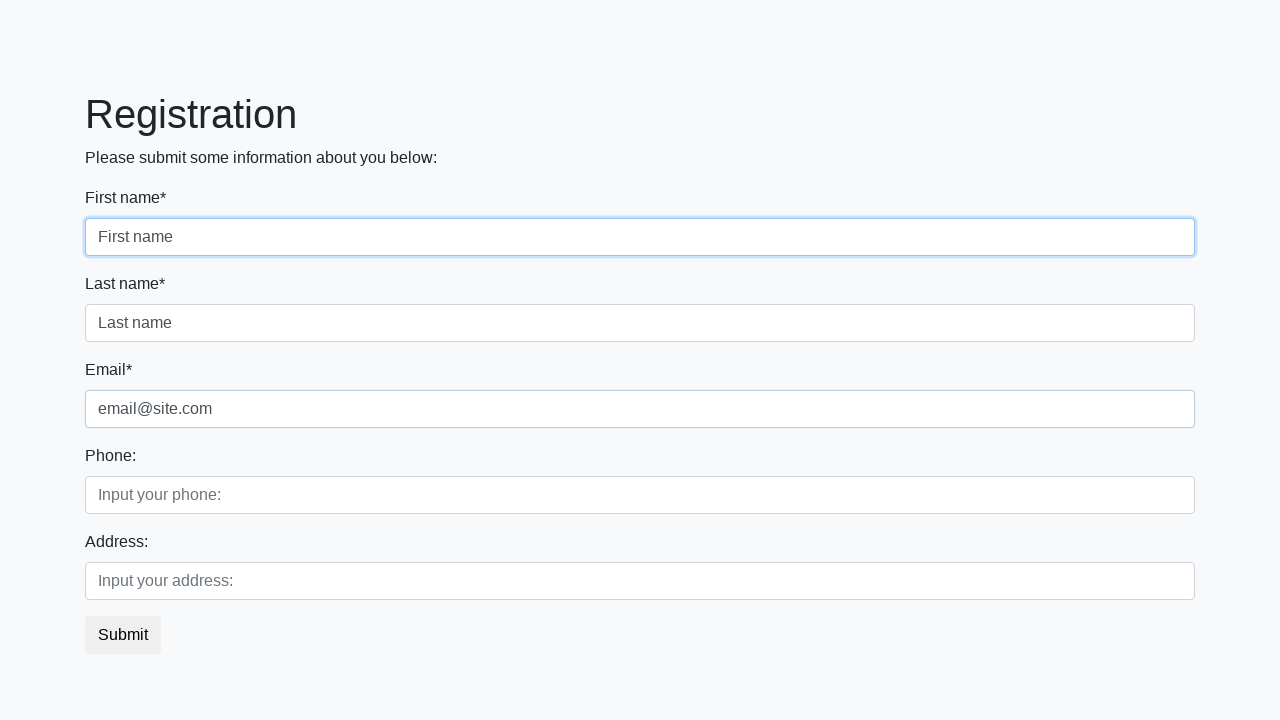

Filled phone field with 'Phone' on .second_block input.first
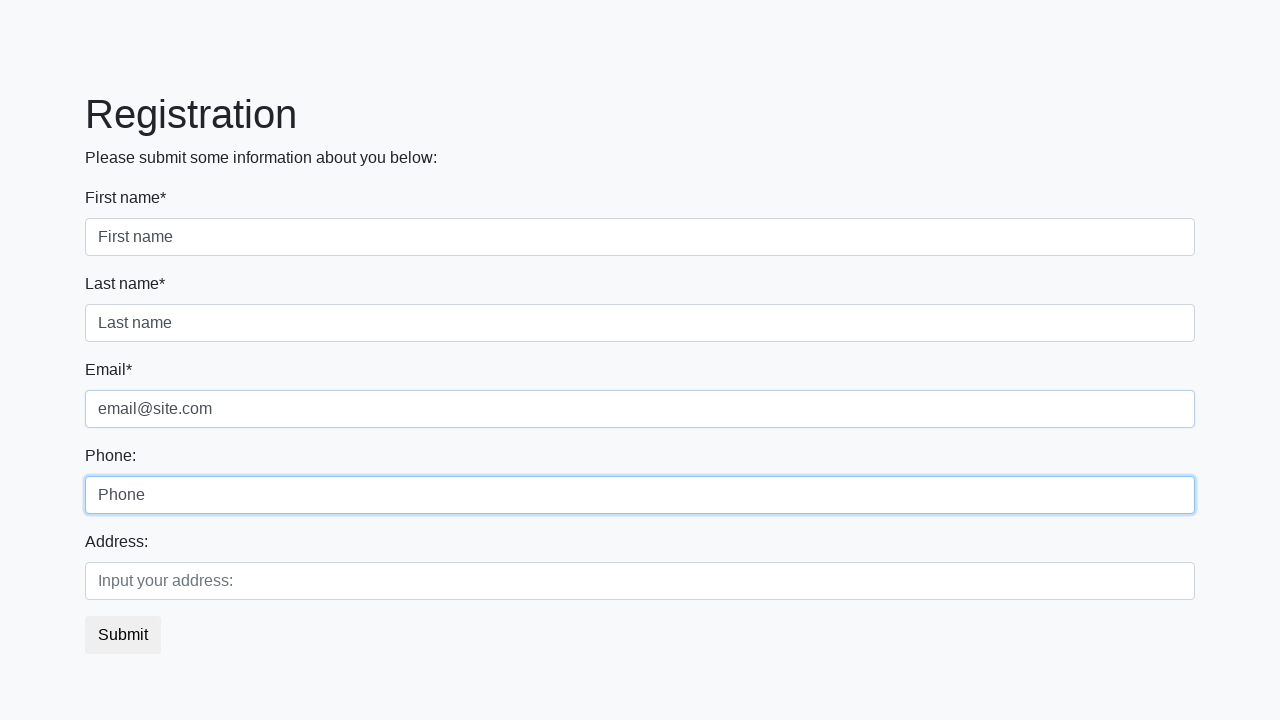

Filled address field with 'Address' on .second_block input.second
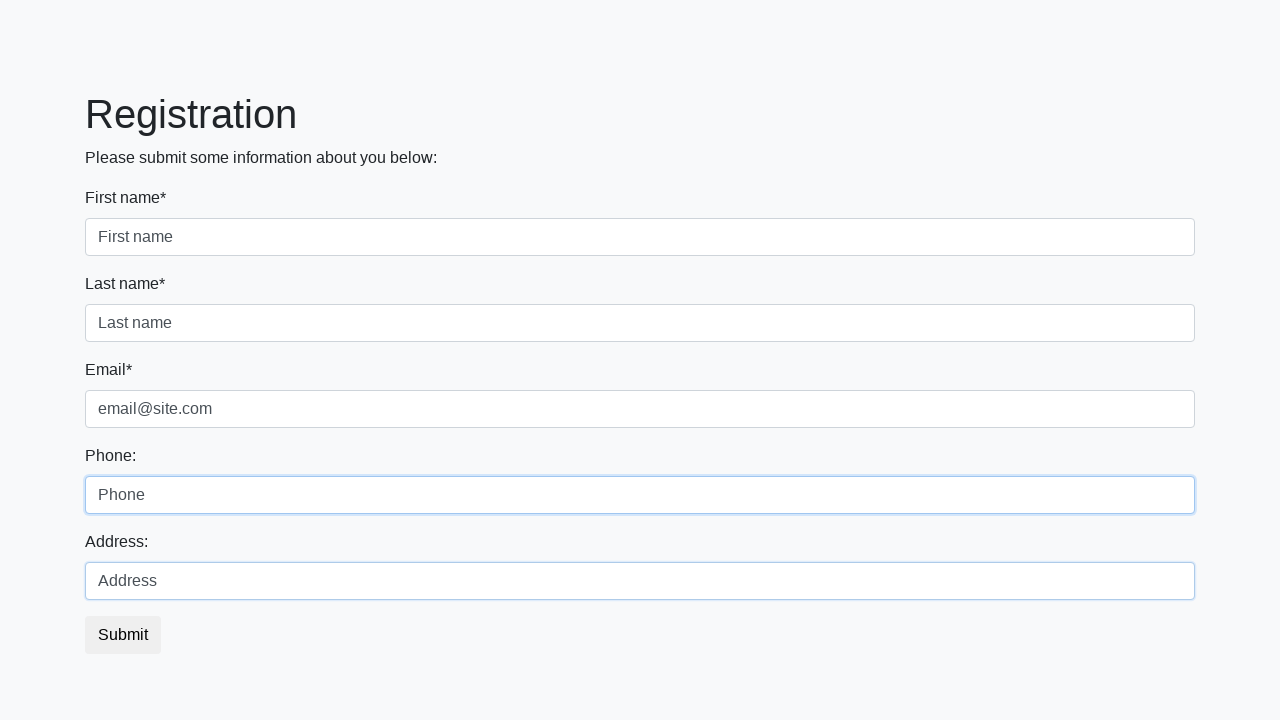

Clicked submit button to register at (123, 635) on .btn-default
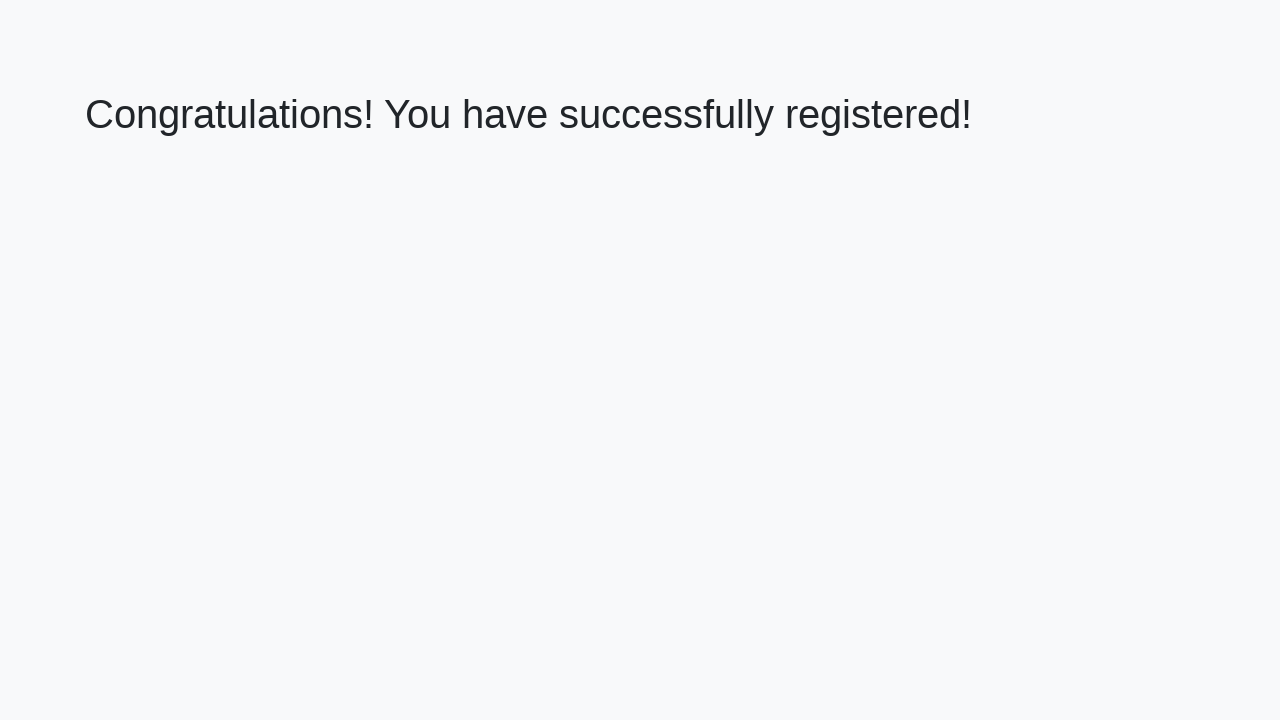

Success message appeared on page
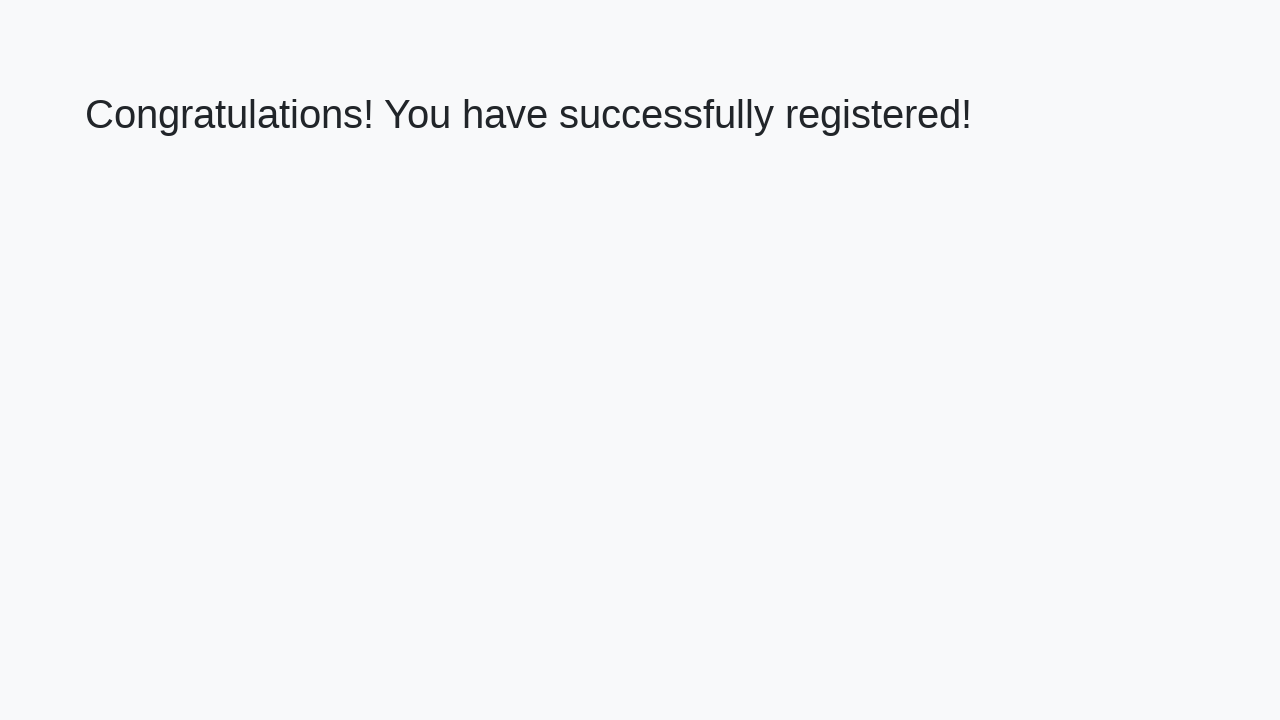

Retrieved success message text
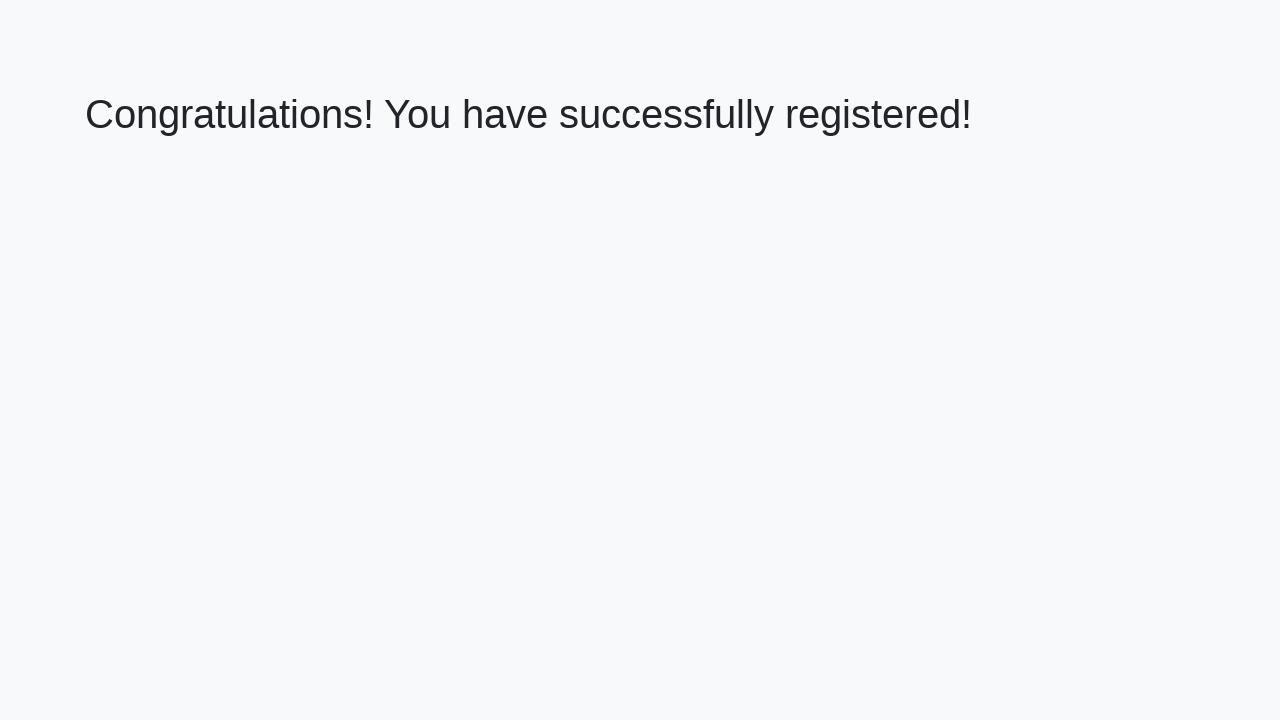

Verified success message: 'Congratulations! You have successfully registered!'
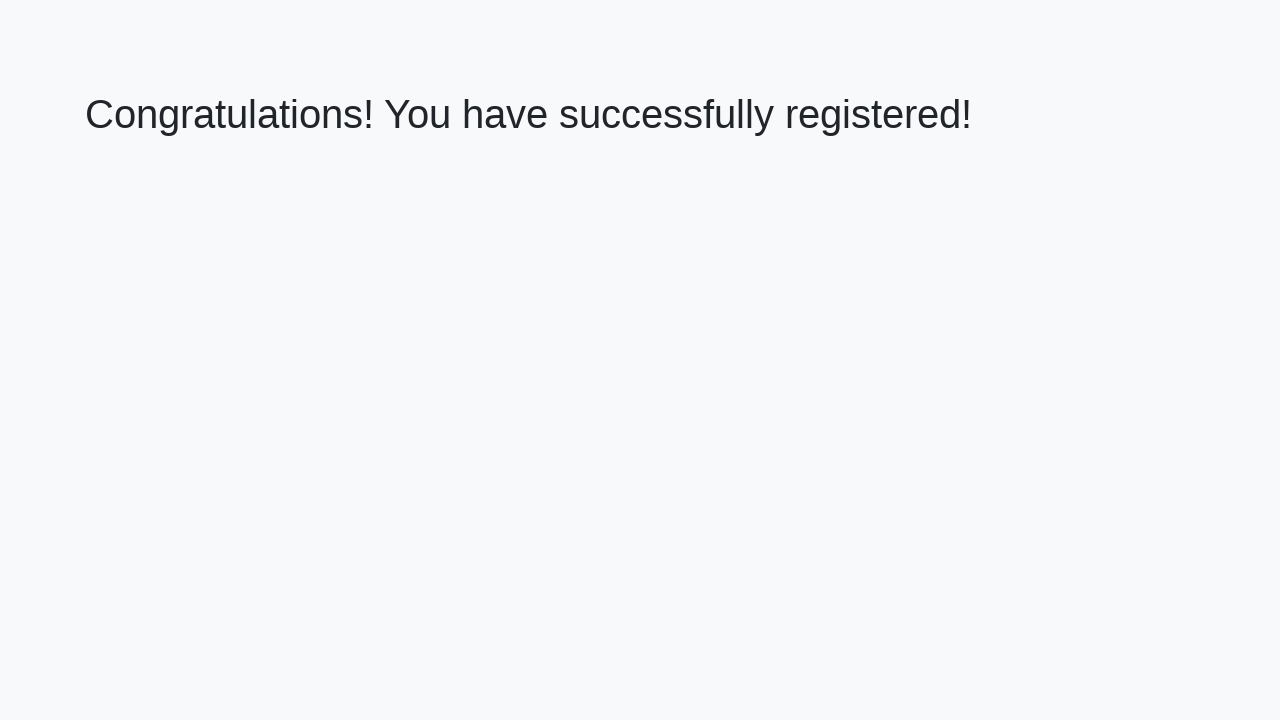

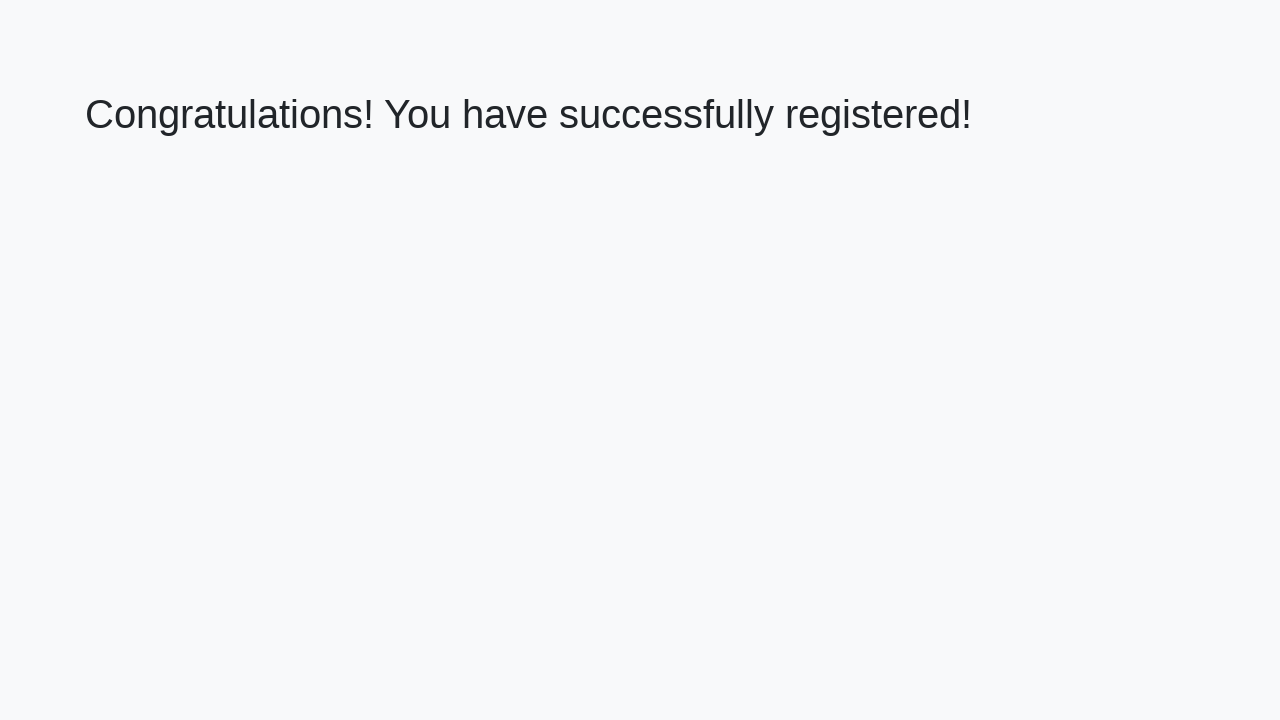